Tests a ToDo MVC application by adding 3 items to the list, marking the second item as completed, and verifying the remaining items count

Starting URL: http://todomvc.com/examples/vue/dist

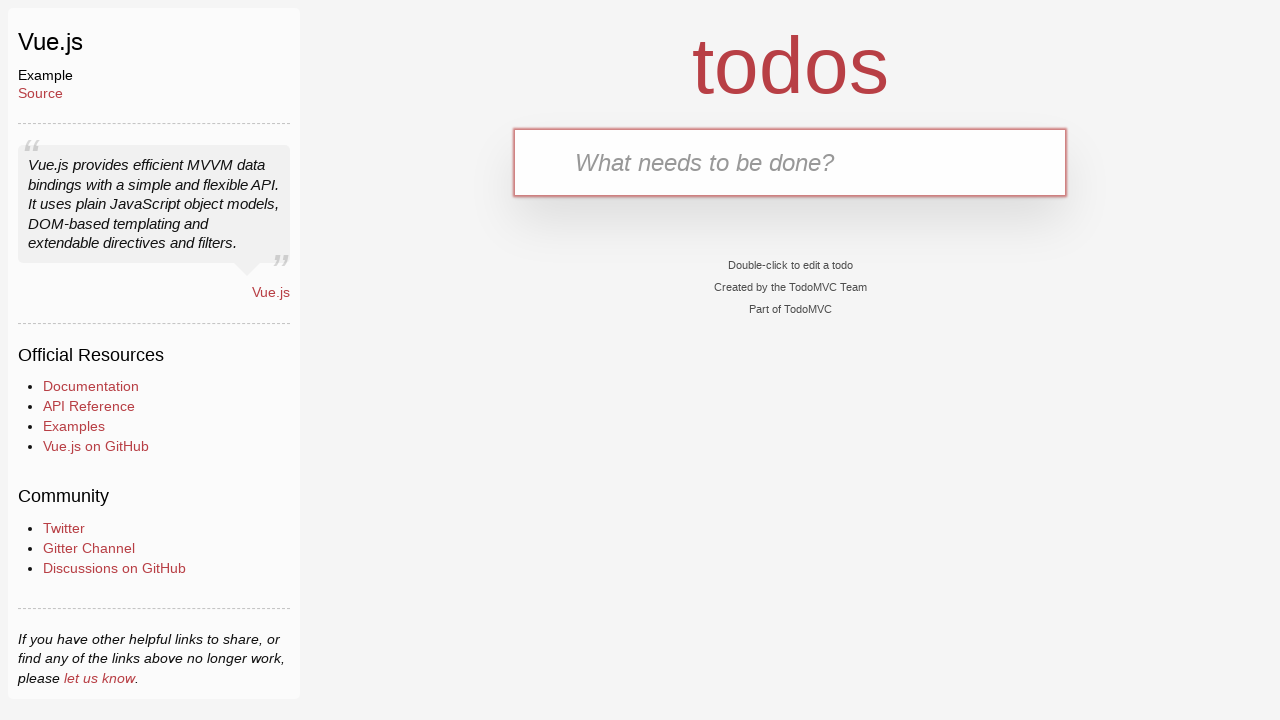

Filled new todo field with 'Buy groceries' on .new-todo
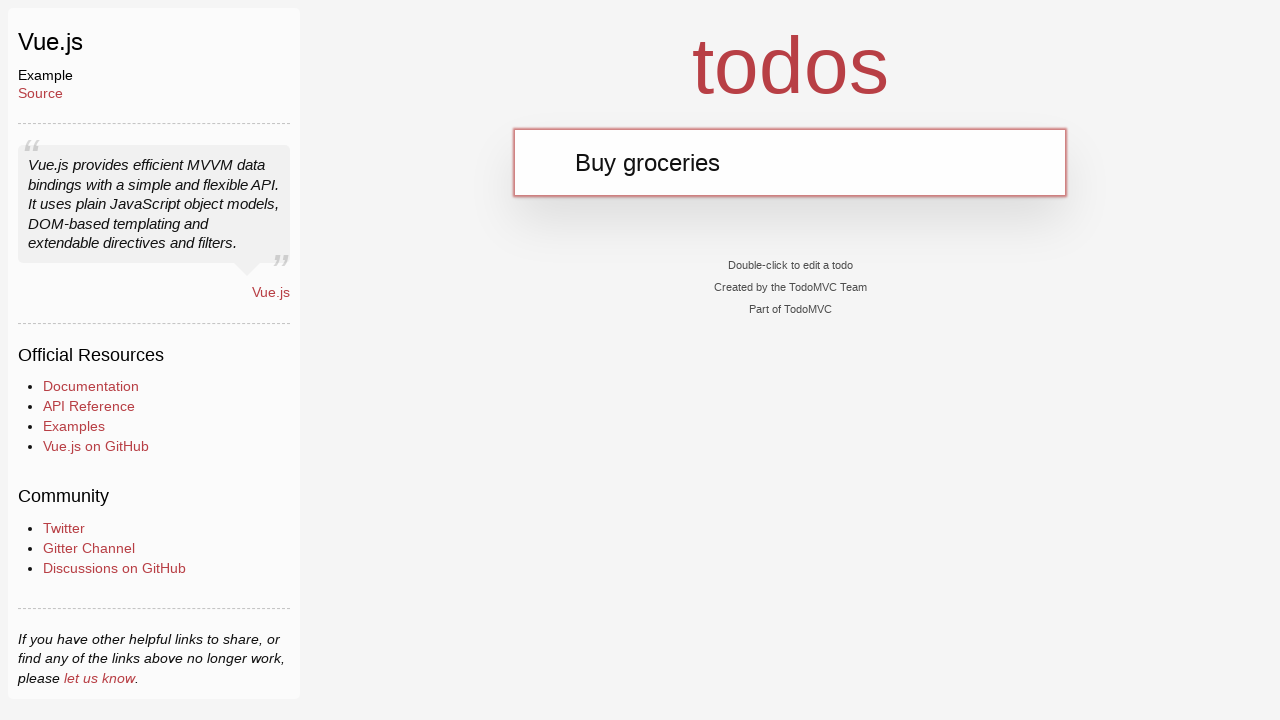

Pressed Enter to add first todo item on .new-todo
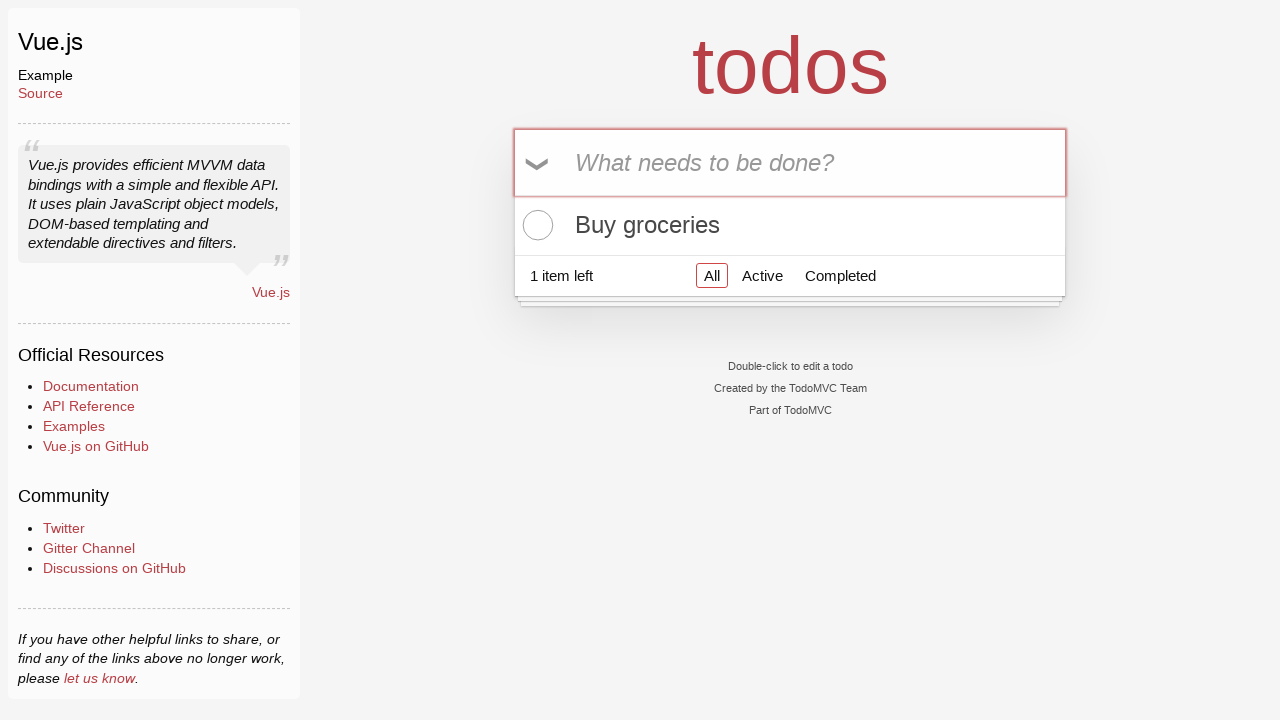

Filled new todo field with 'Walk the dog' on .new-todo
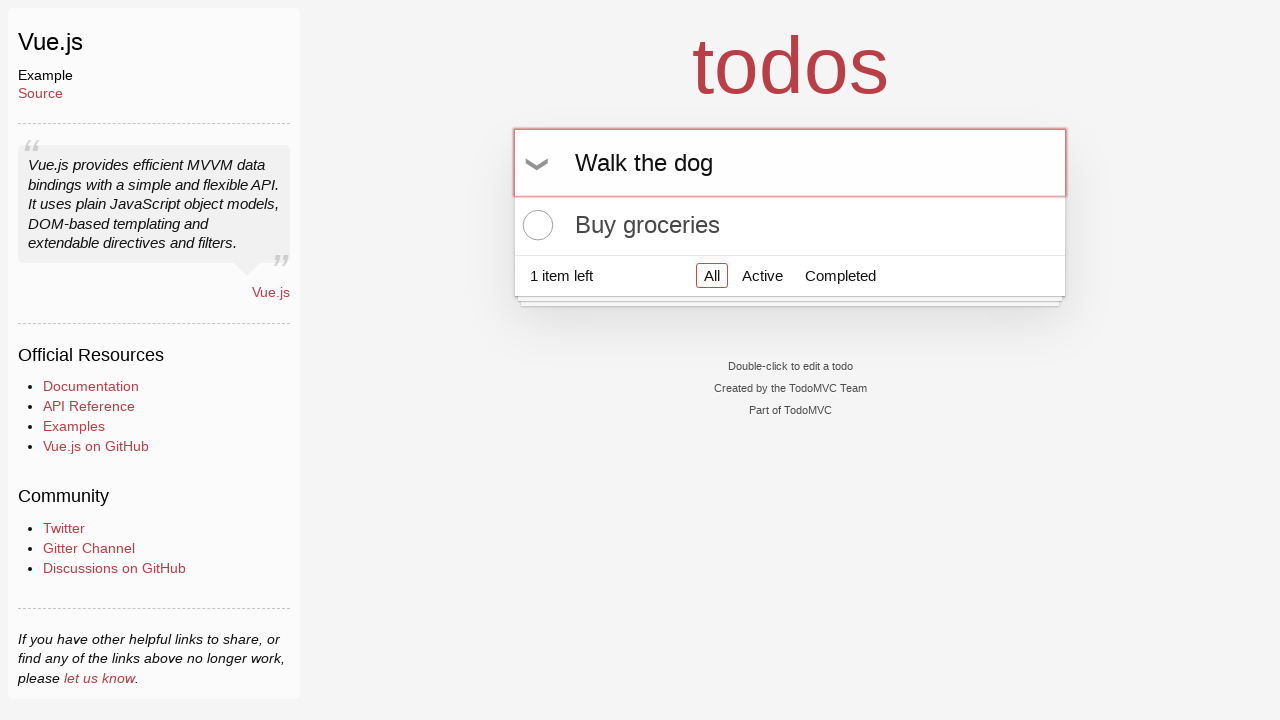

Pressed Enter to add second todo item on .new-todo
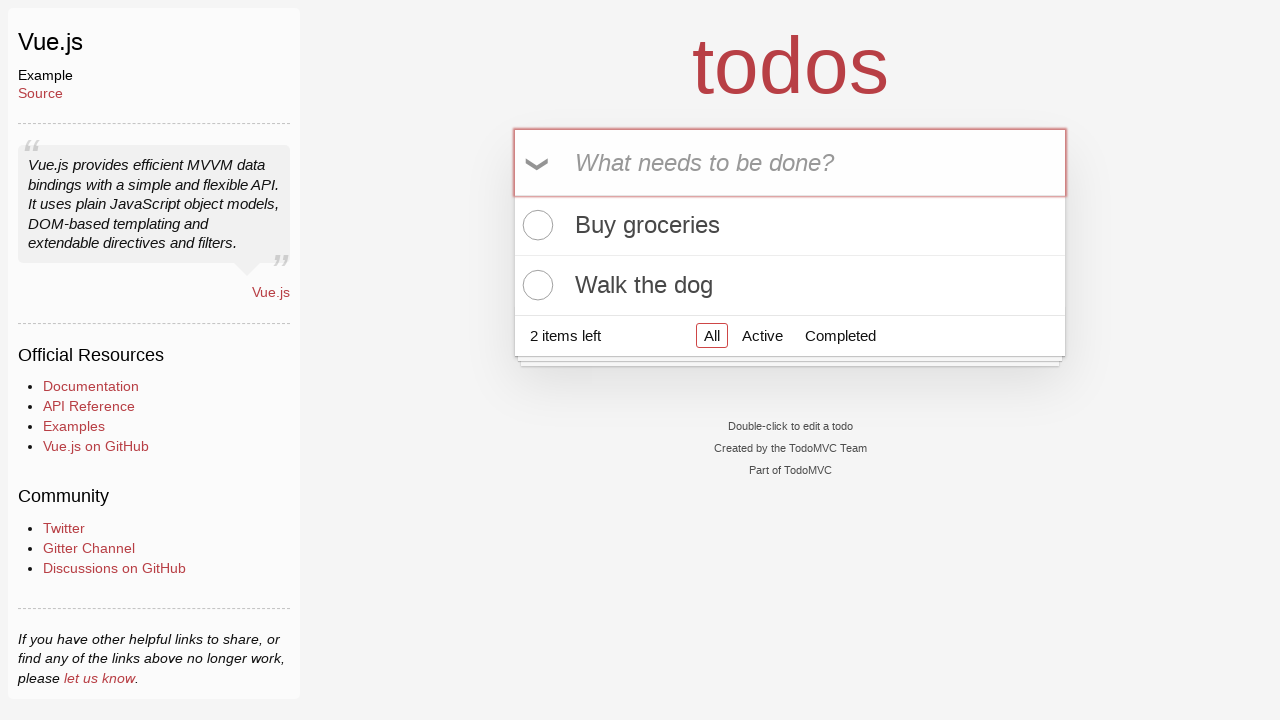

Filled new todo field with 'Read a book' on .new-todo
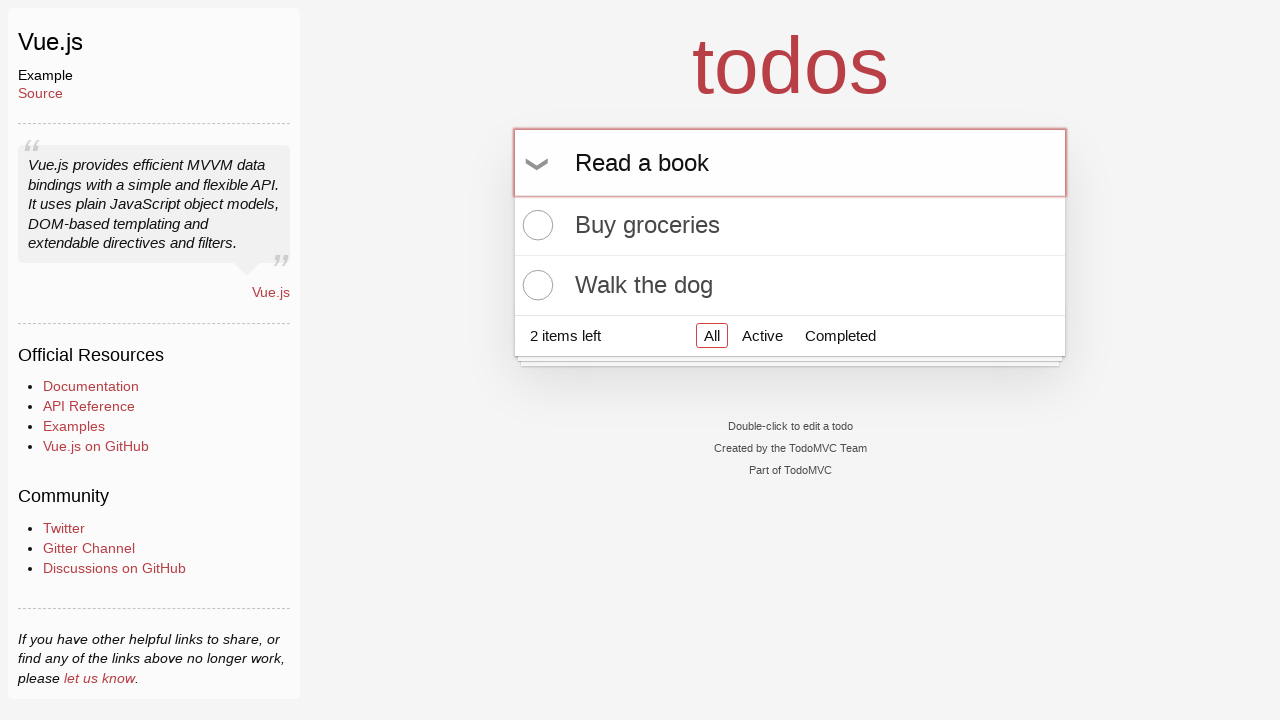

Pressed Enter to add third todo item on .new-todo
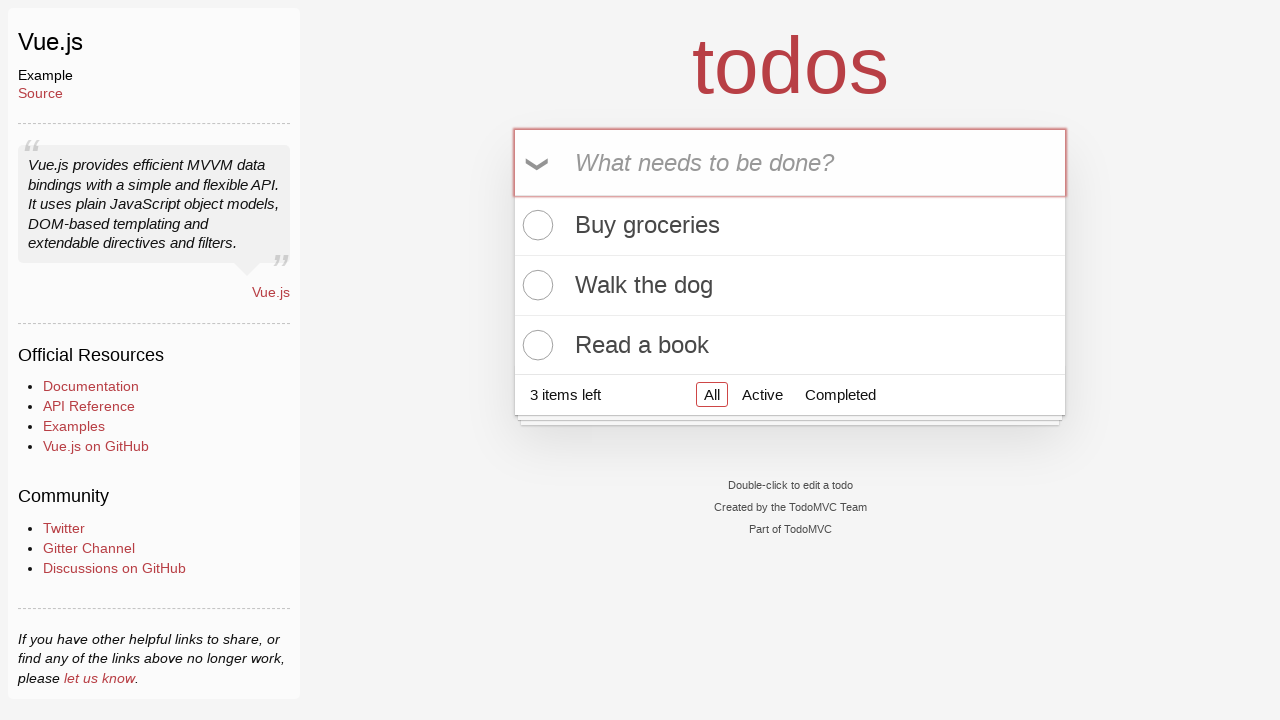

All three todo items have been added to the list
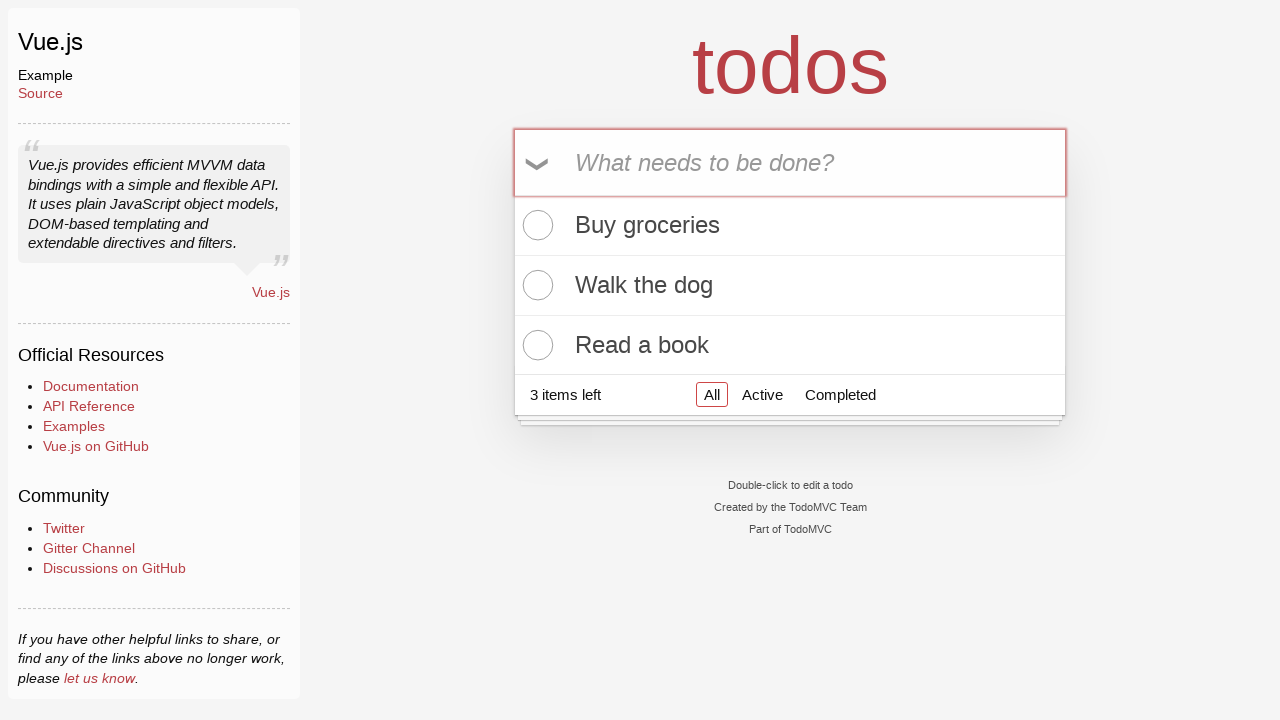

Marked the second todo item ('Walk the dog') as completed at (535, 285) on .todo-list li:nth-child(2) .toggle
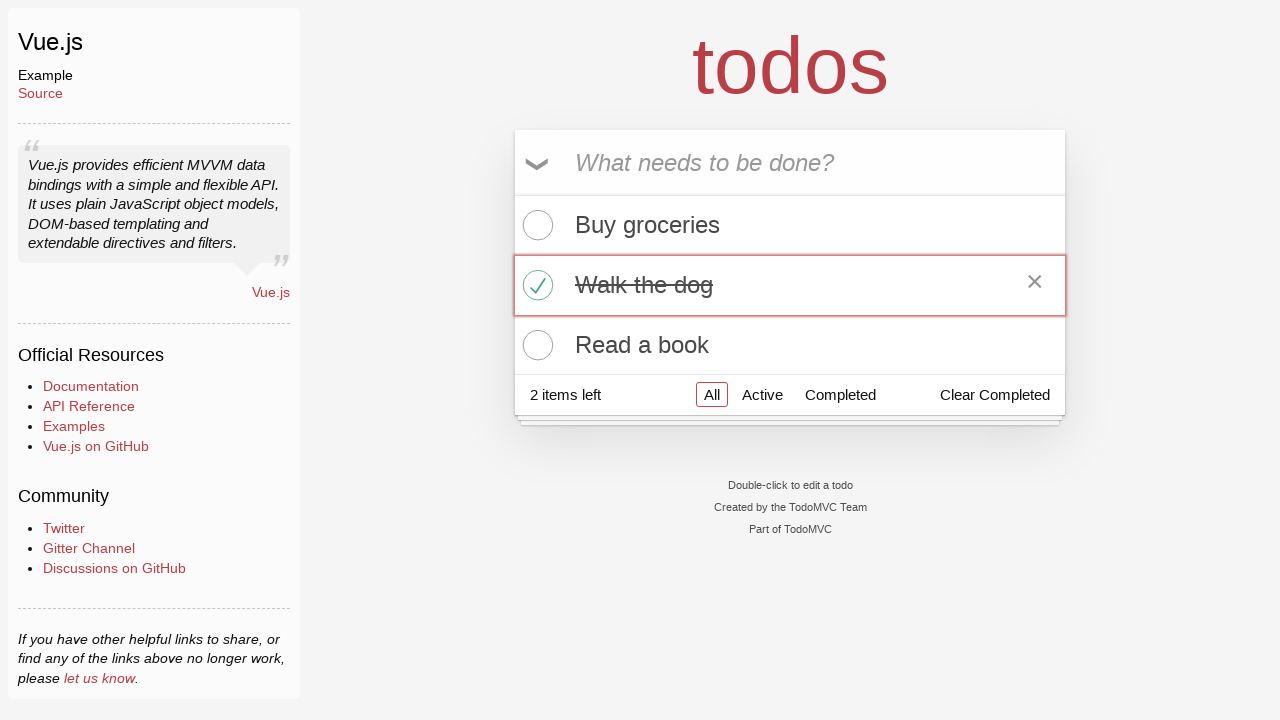

Todo count has been updated showing 2 items remaining
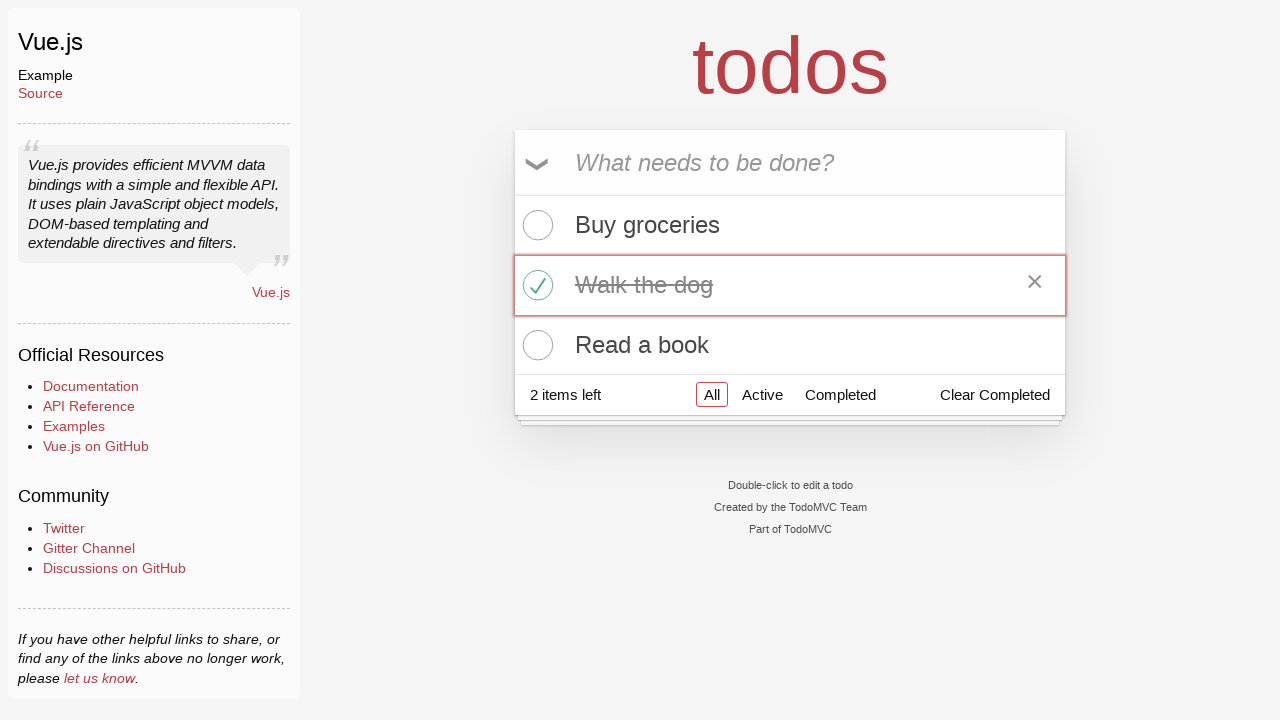

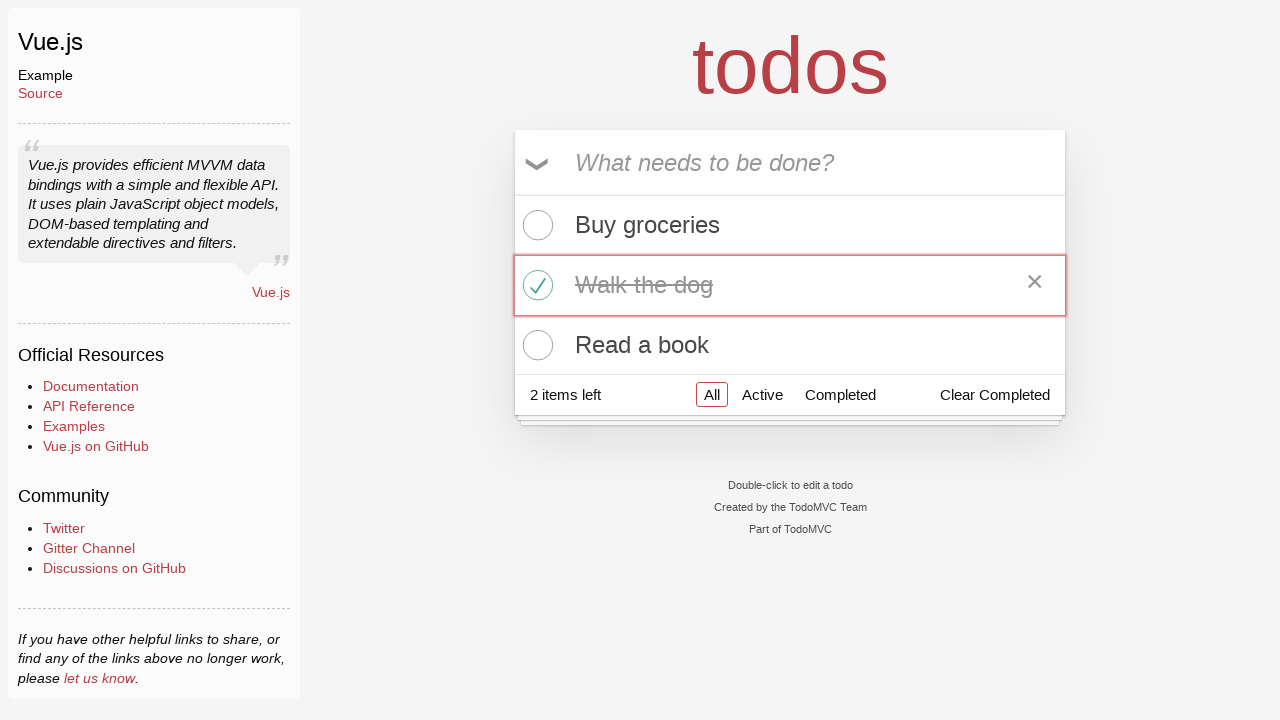